Tests different types of JavaScript alerts (normal, confirm, and prompt) by triggering them and interacting with accept/dismiss actions

Starting URL: http://demo.automationtesting.in/Alerts.html

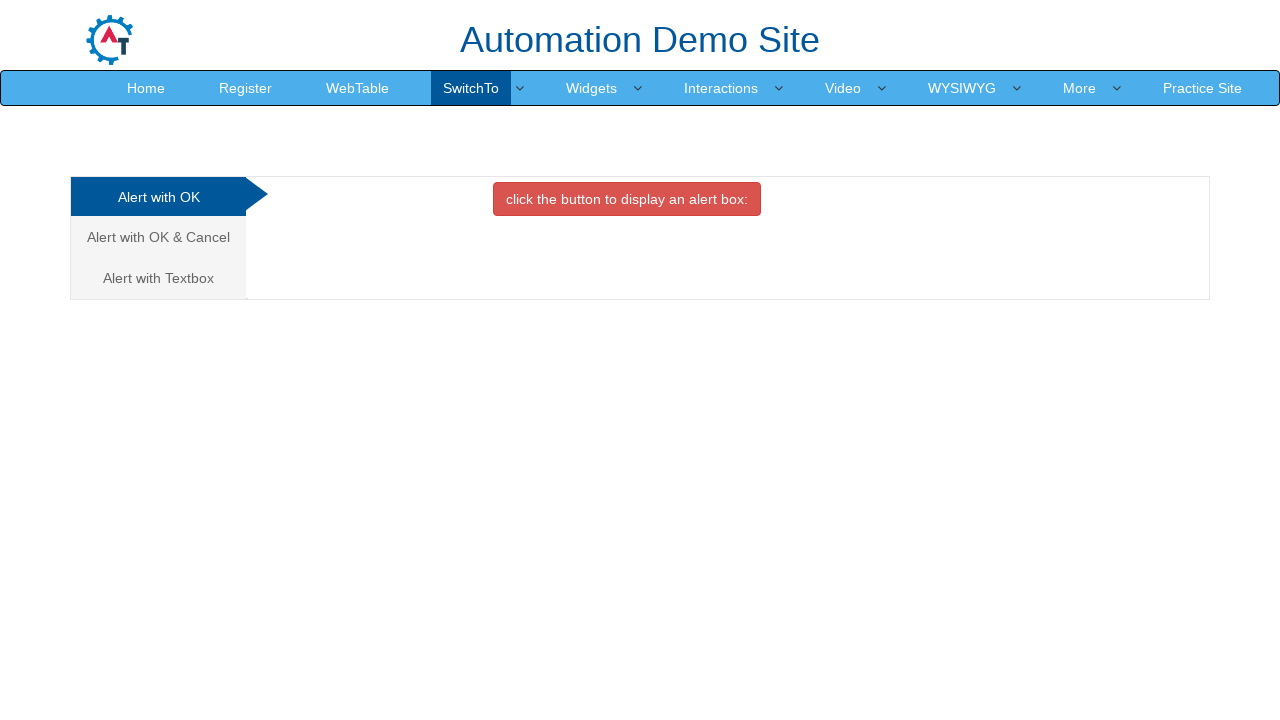

Clicked button to trigger normal alert at (627, 199) on xpath=//button[@onclick='alertbox()']
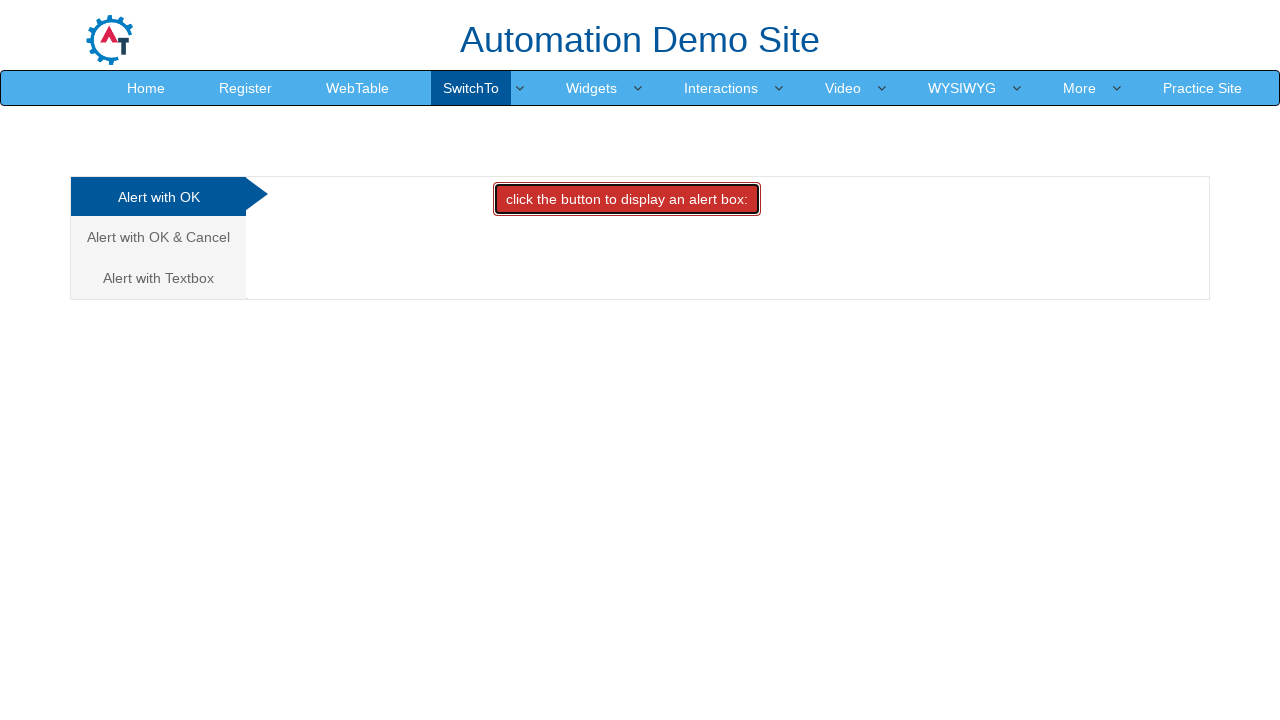

Accepted the normal alert
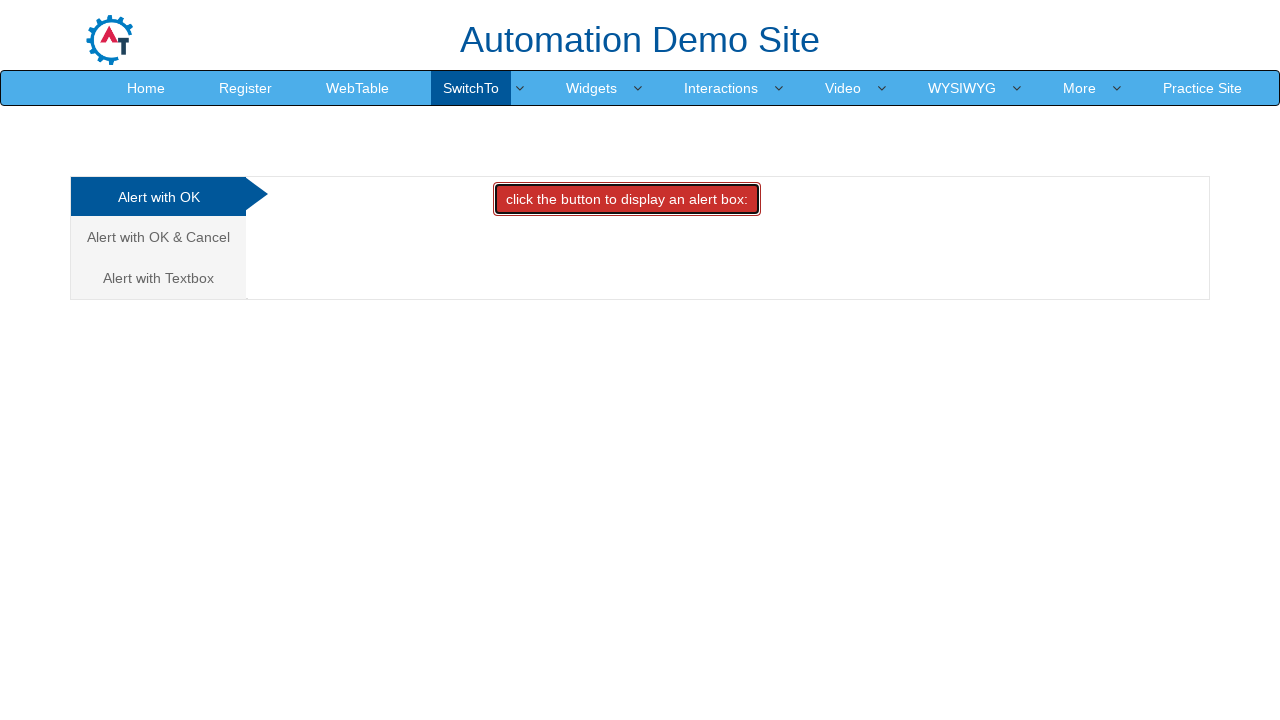

Navigated to Cancel/Confirm alert tab at (158, 237) on xpath=//a[@href='#CancelTab']
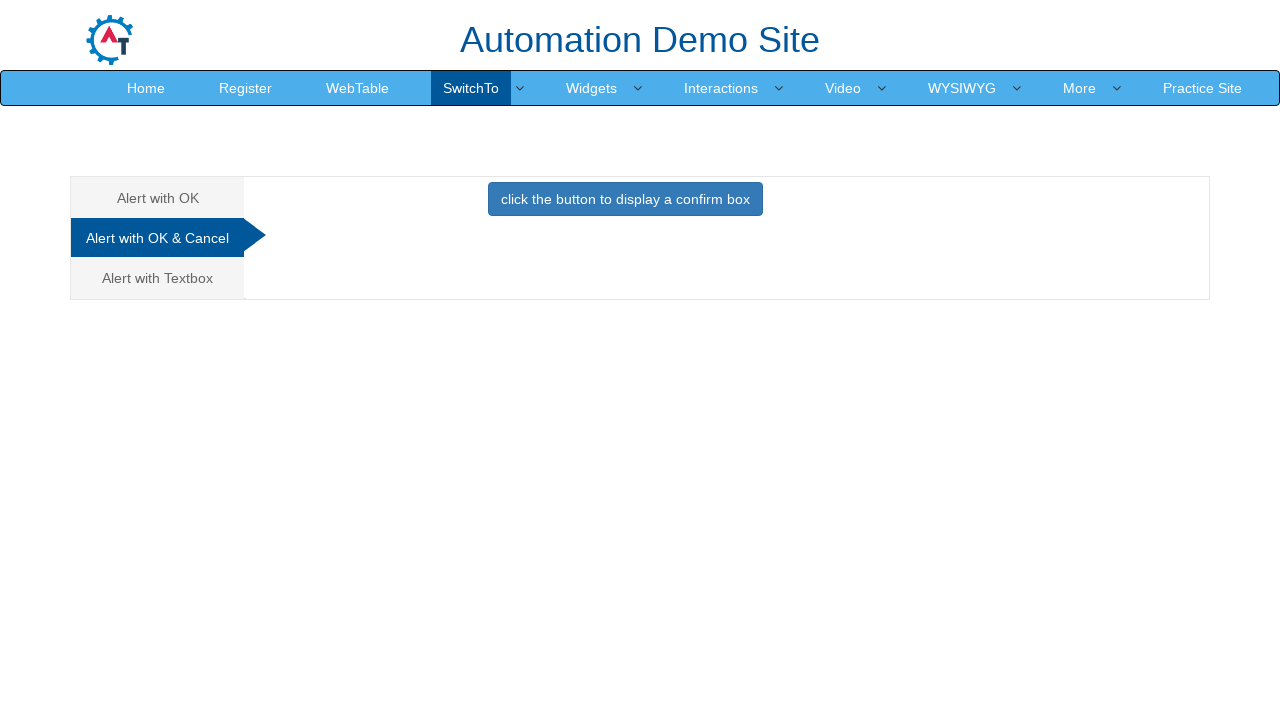

Clicked button to trigger confirm alert at (625, 199) on xpath=//button[@onclick='confirmbox()']
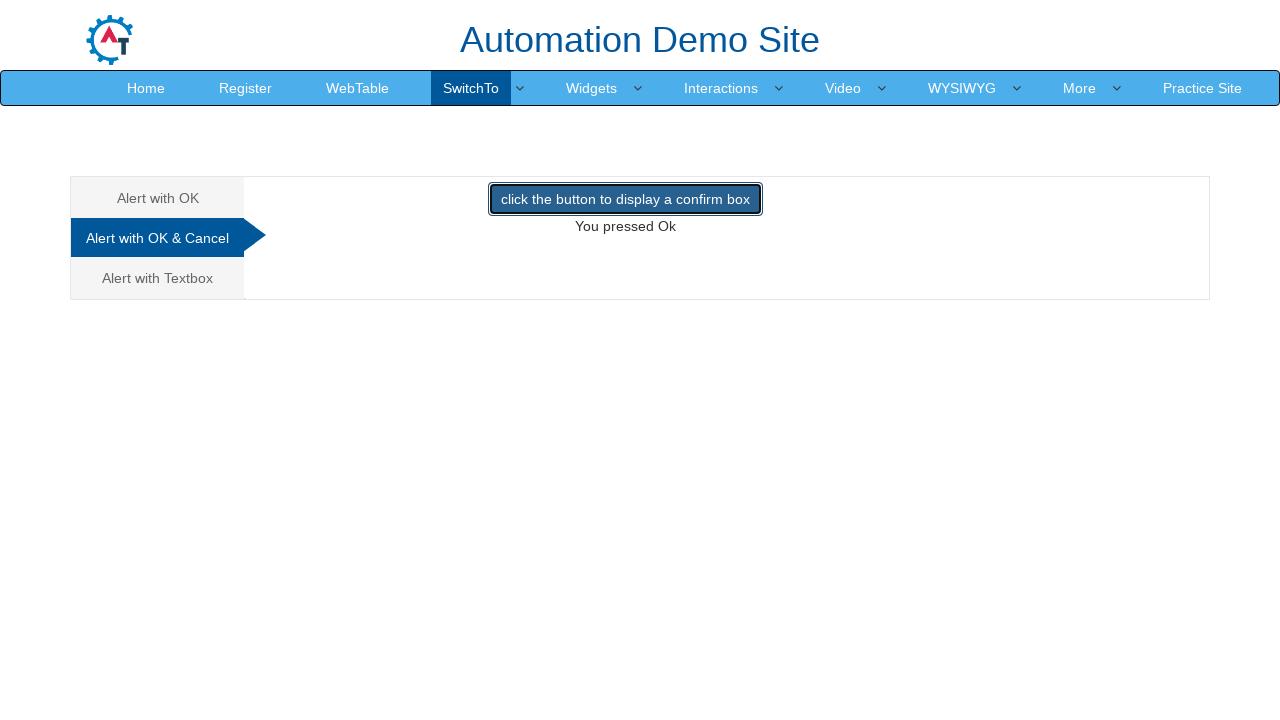

Accepted the confirm alert
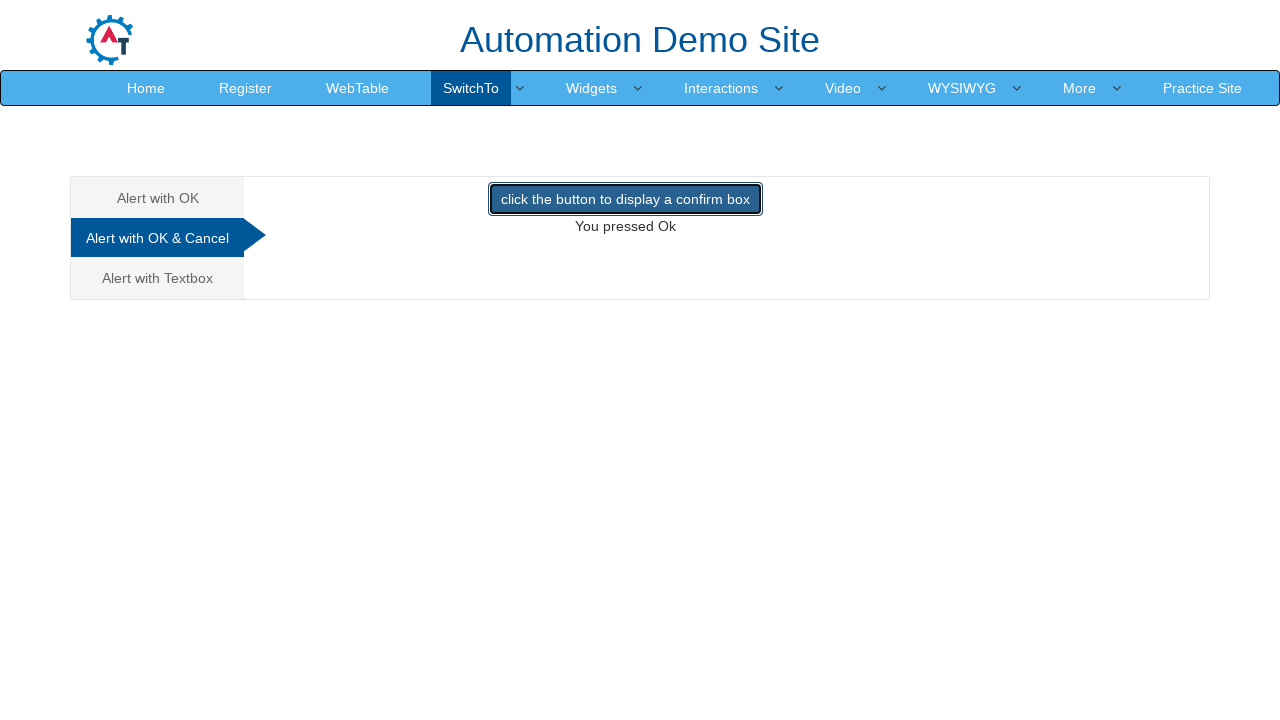

Clicked confirm button again at (625, 199) on xpath=//button[@onclick='confirmbox()']
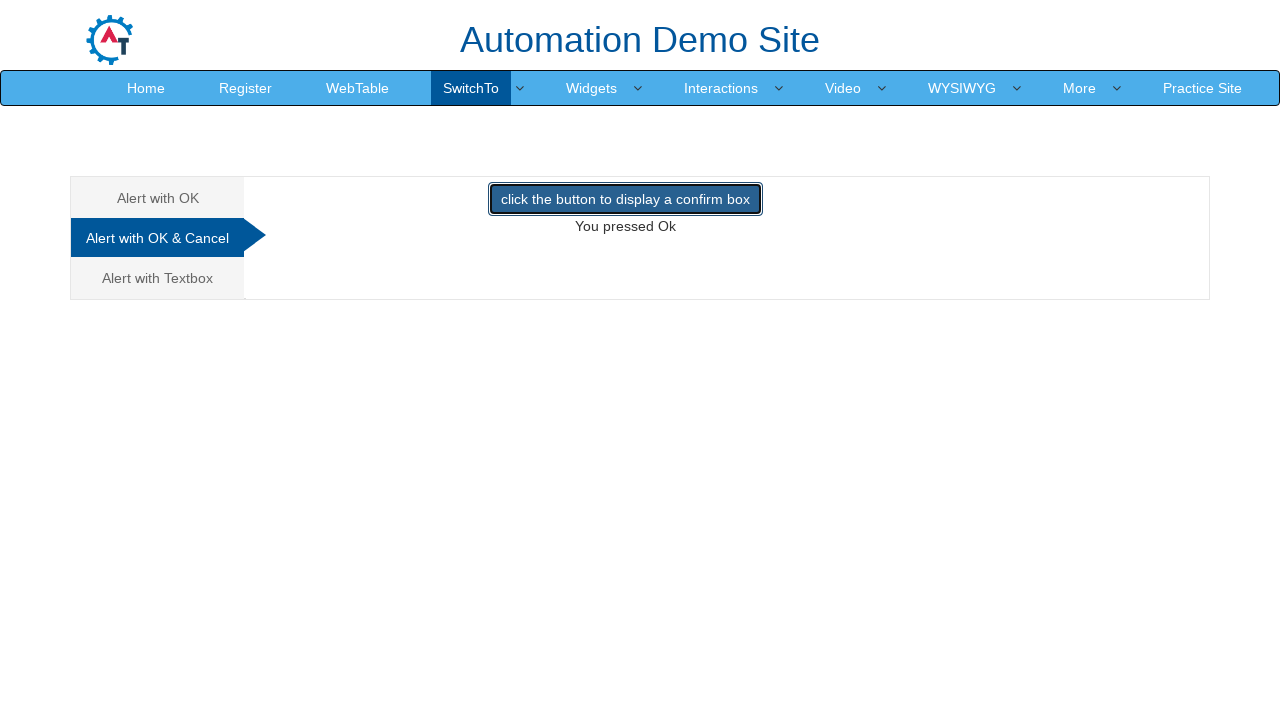

Dismissed the confirm alert
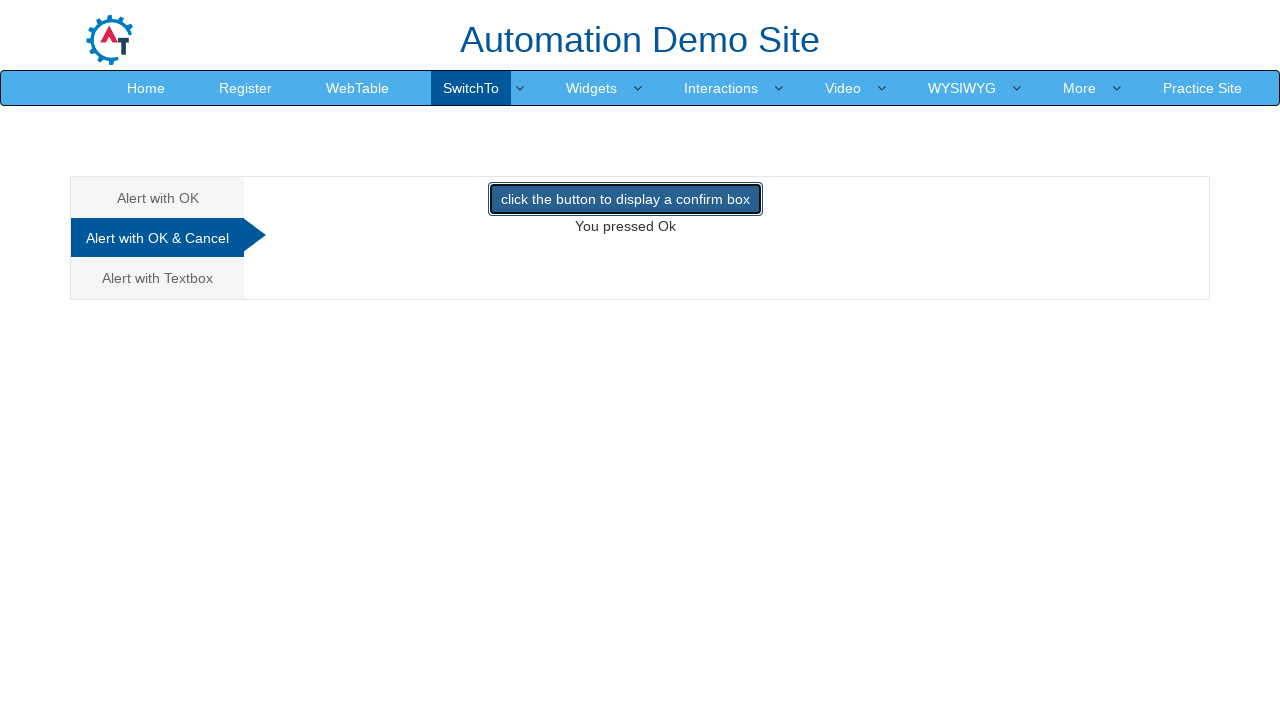

Navigated to Textbox/Prompt alert tab at (158, 278) on xpath=//a[@href='#Textbox']
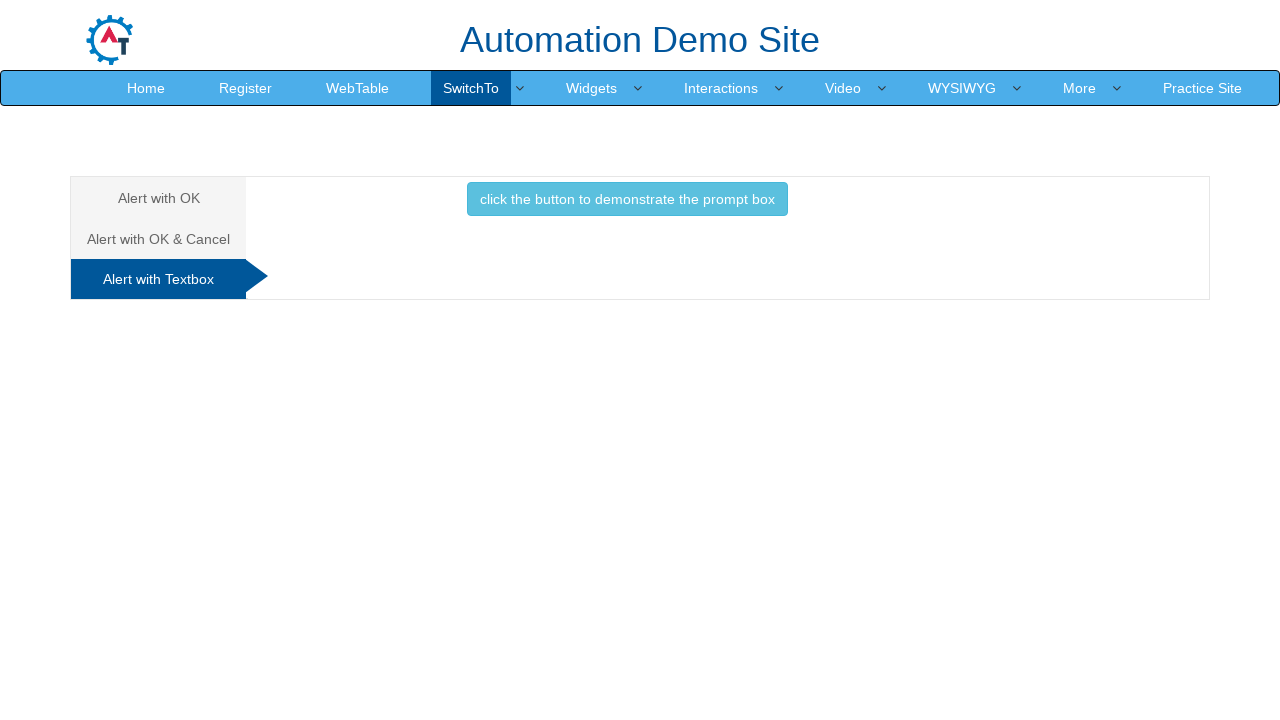

Clicked button to trigger prompt alert at (627, 199) on xpath=//button[@onclick='promptbox()']
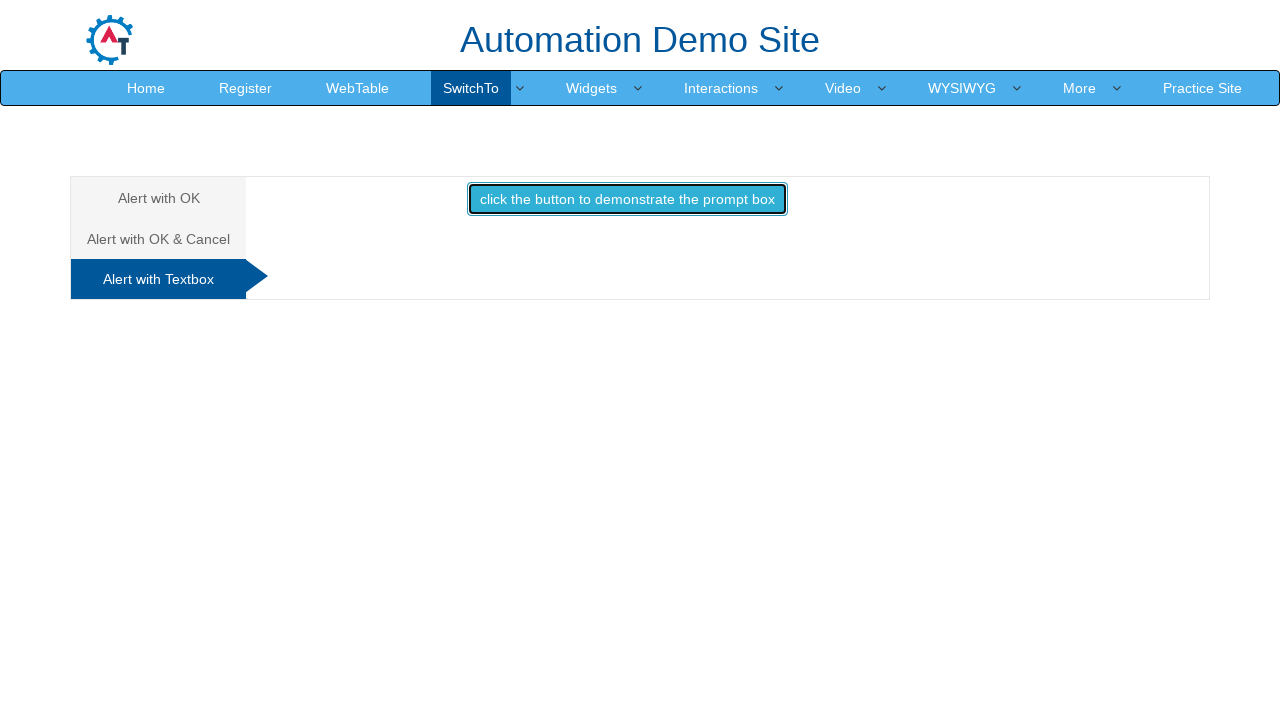

Accepted the prompt alert
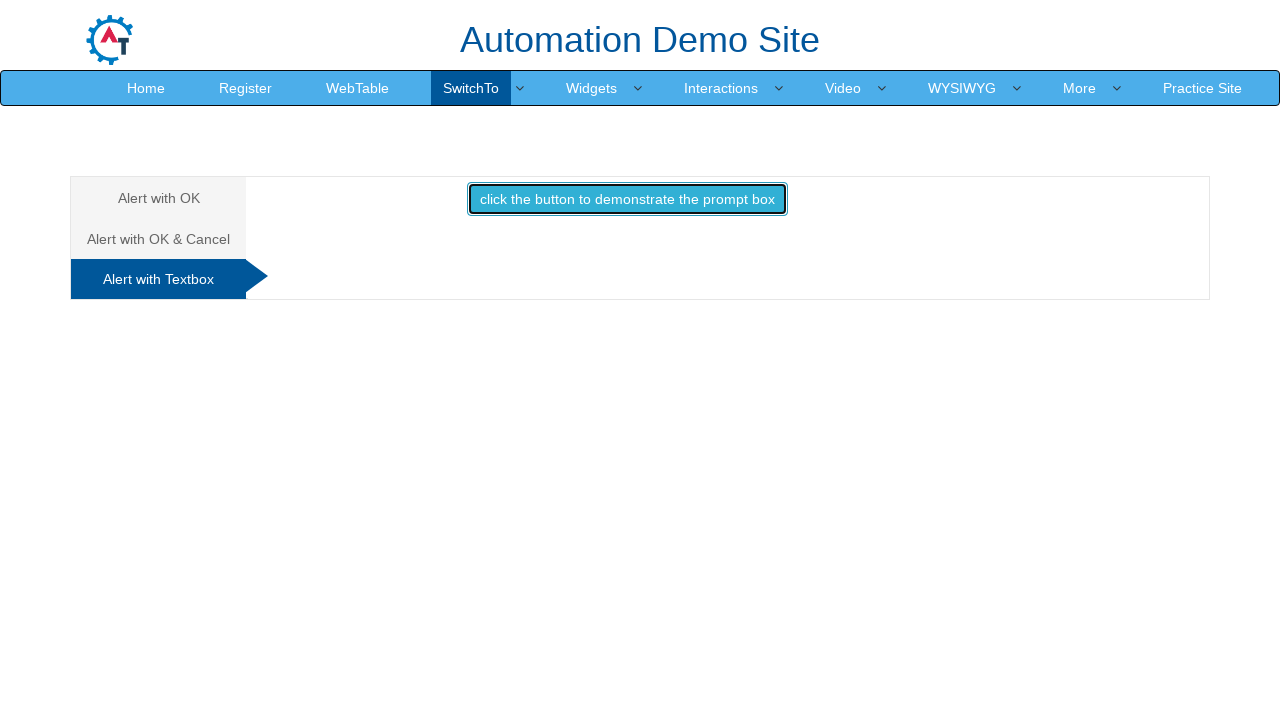

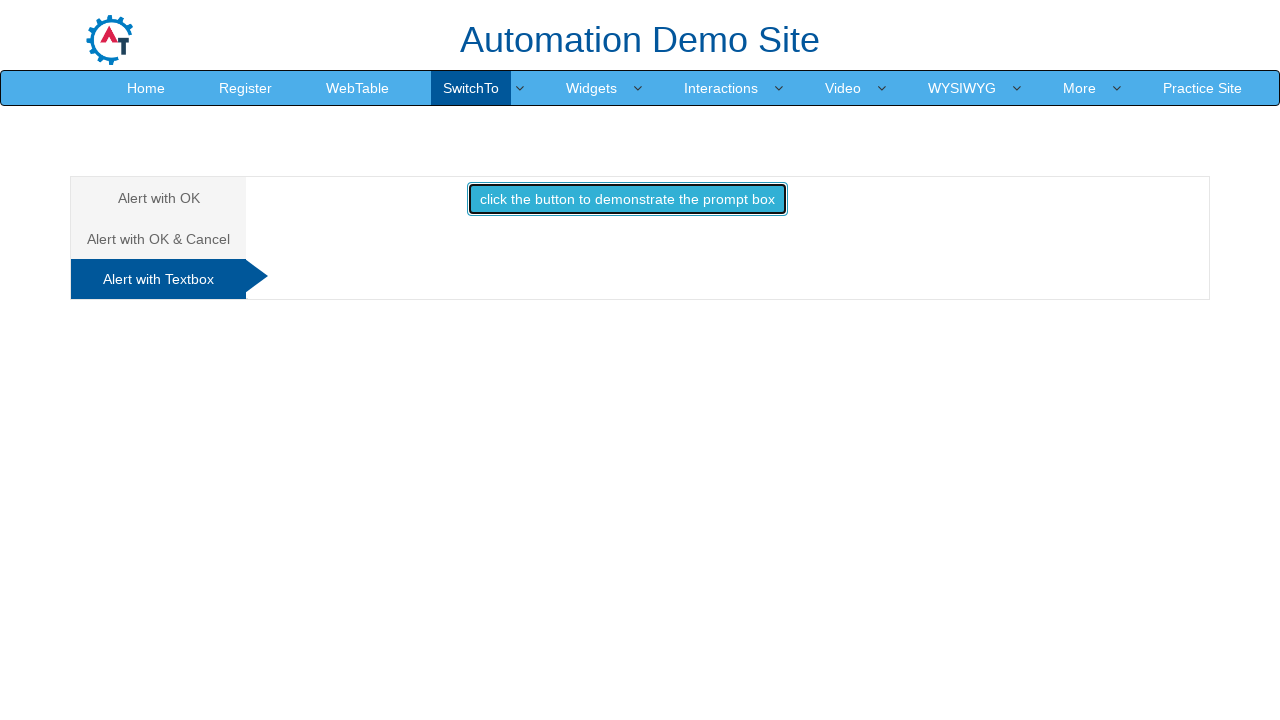